Tests the Python.org website by searching for "pycon" and verifying that search results are returned.

Starting URL: http://www.python.org

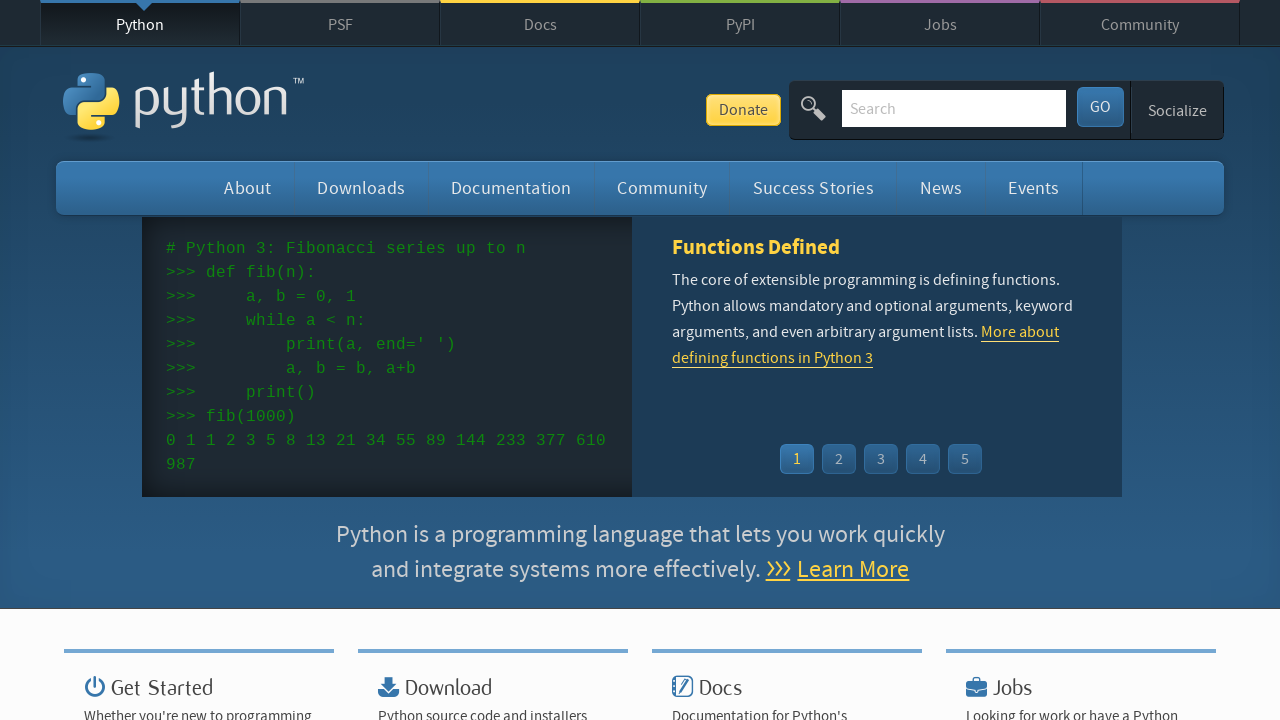

Verified page title contains 'Python'
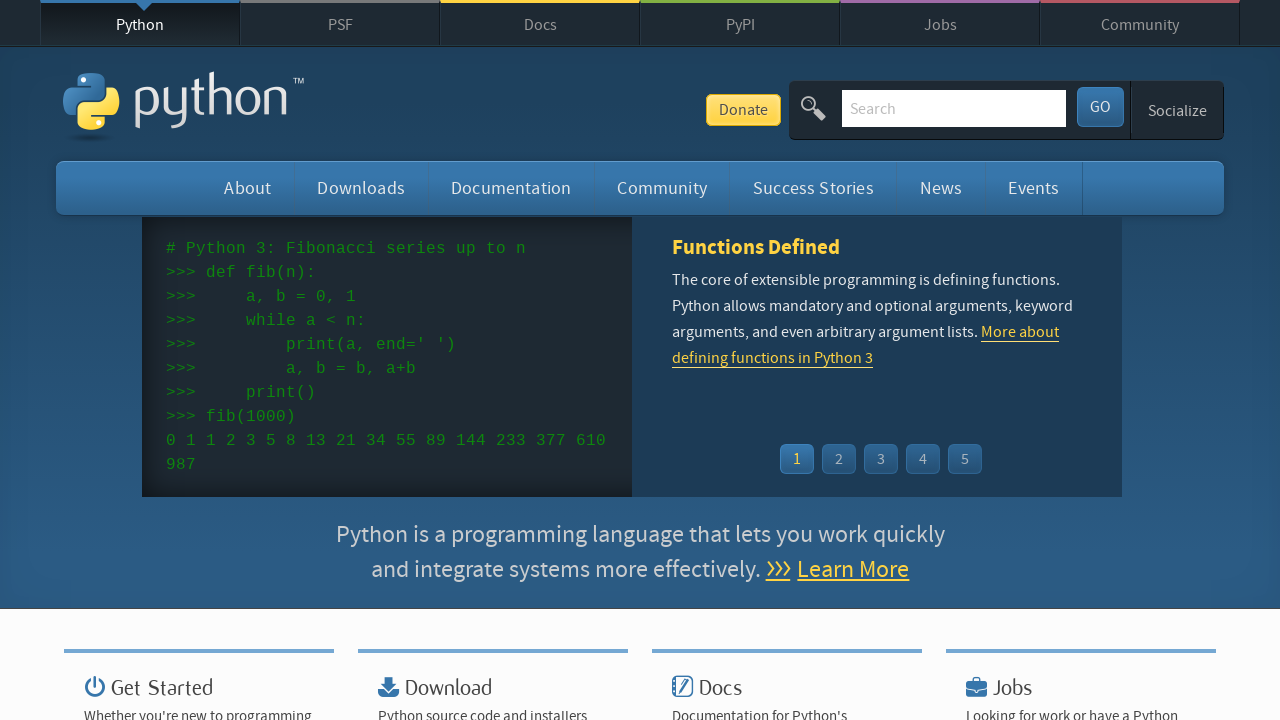

Filled search box with 'pycon' on input[name='q']
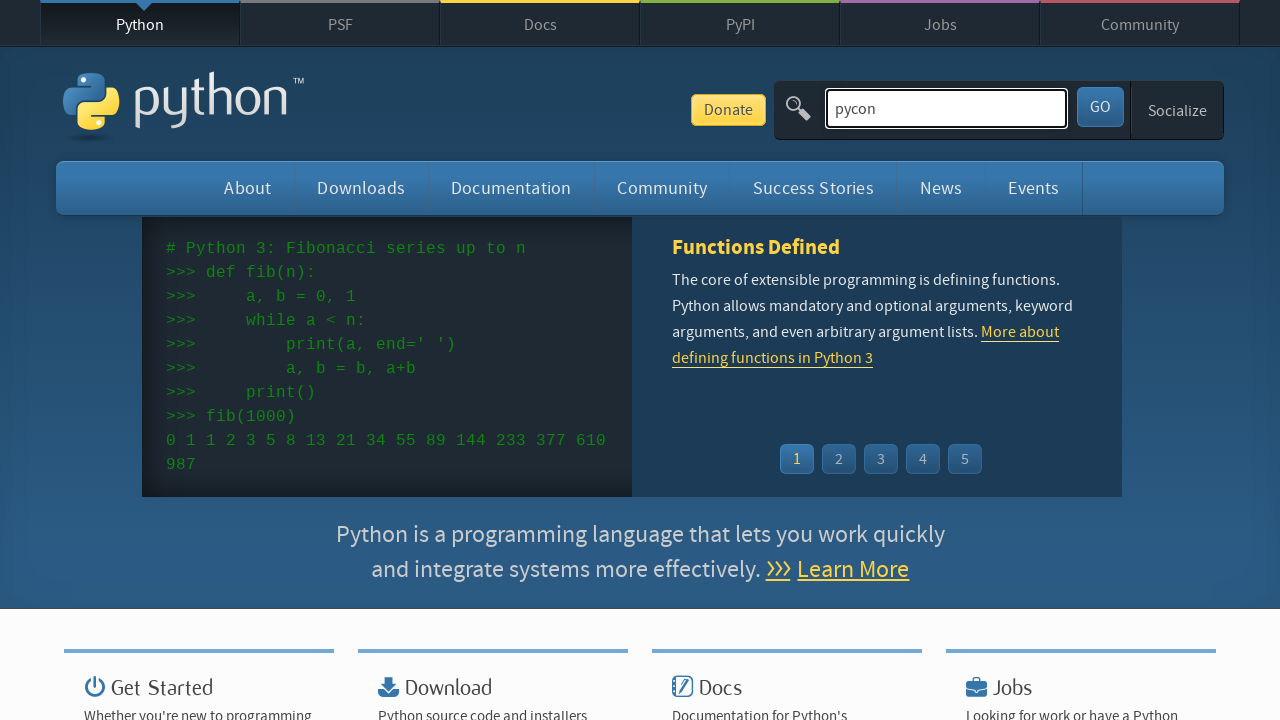

Pressed Enter to submit search query on input[name='q']
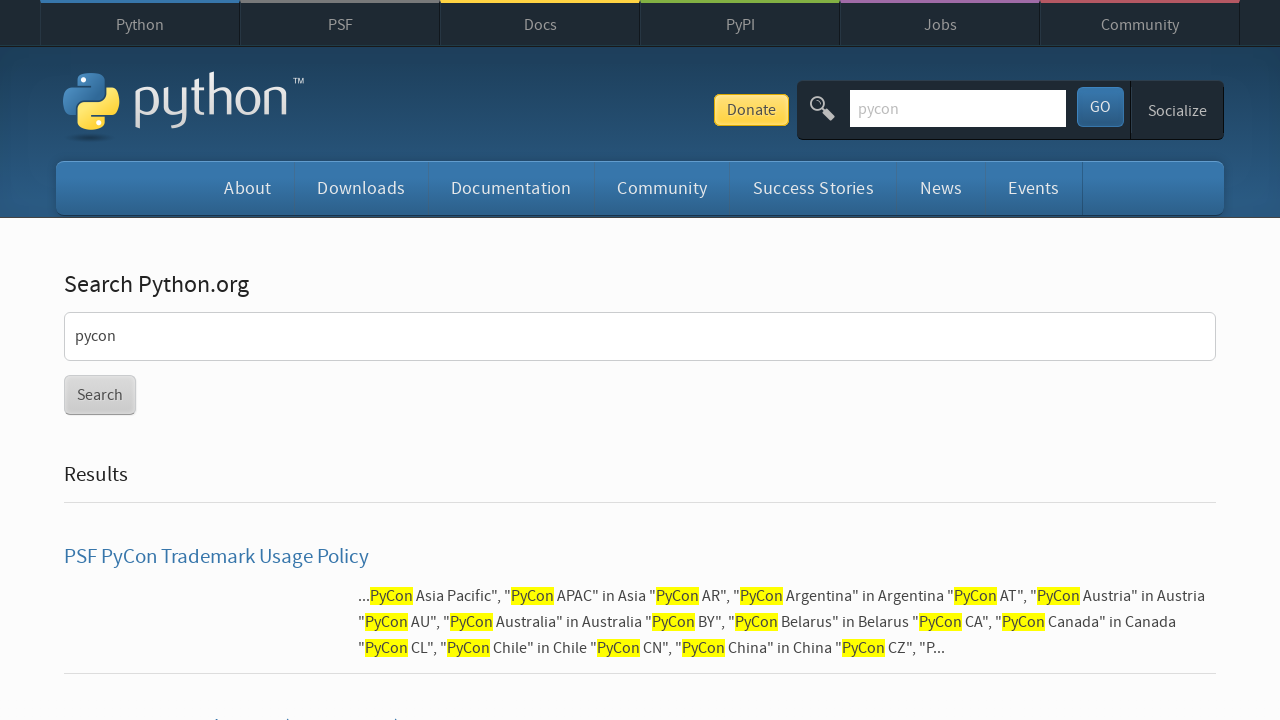

Waited for network idle state after search submission
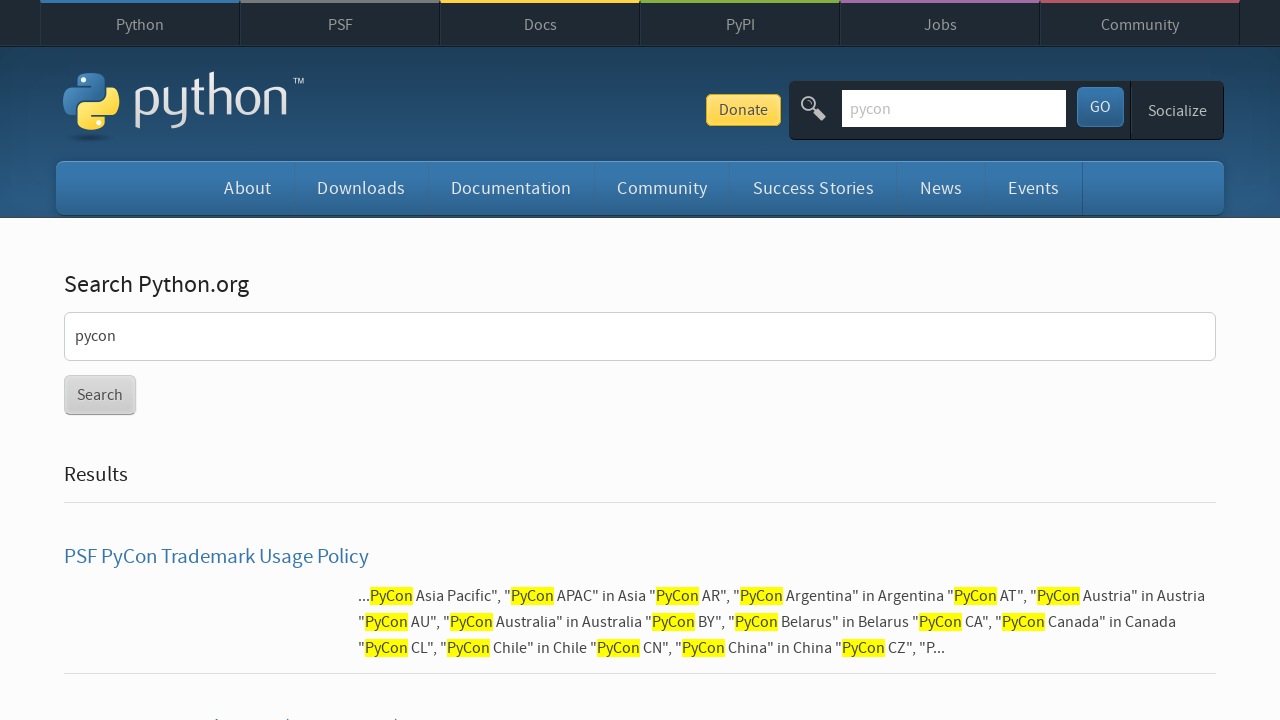

Verified search results were returned for 'pycon'
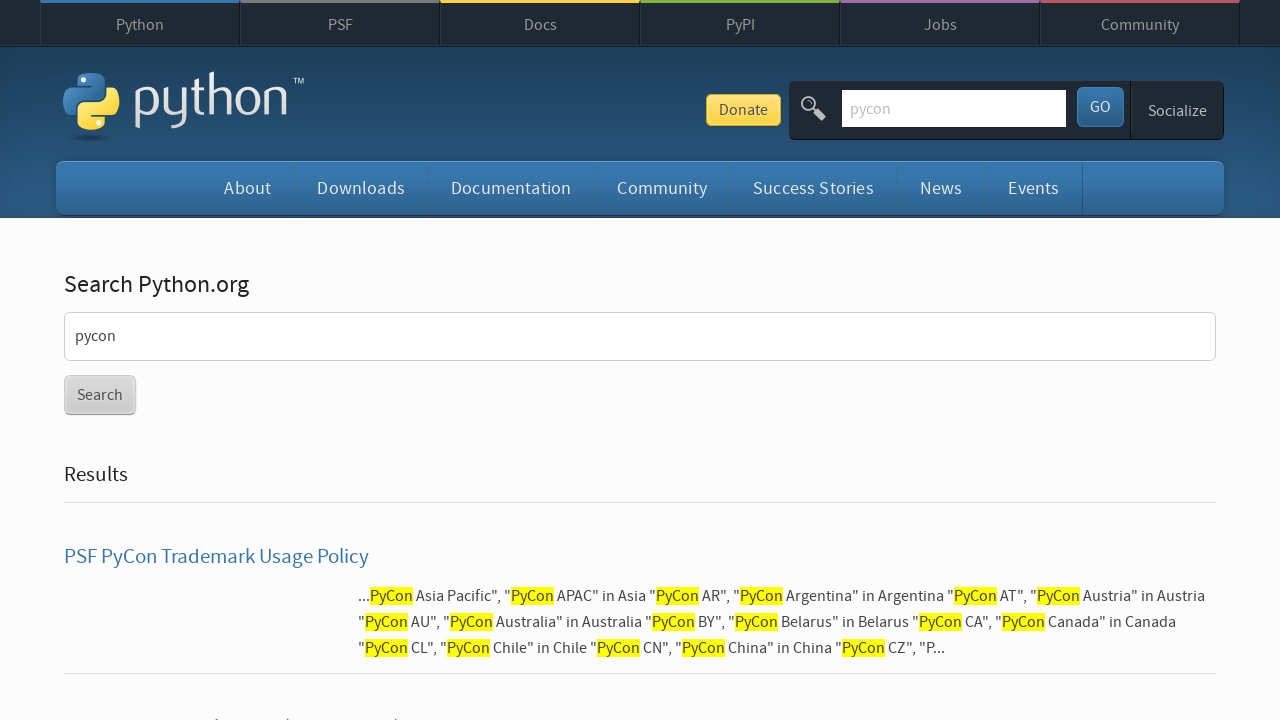

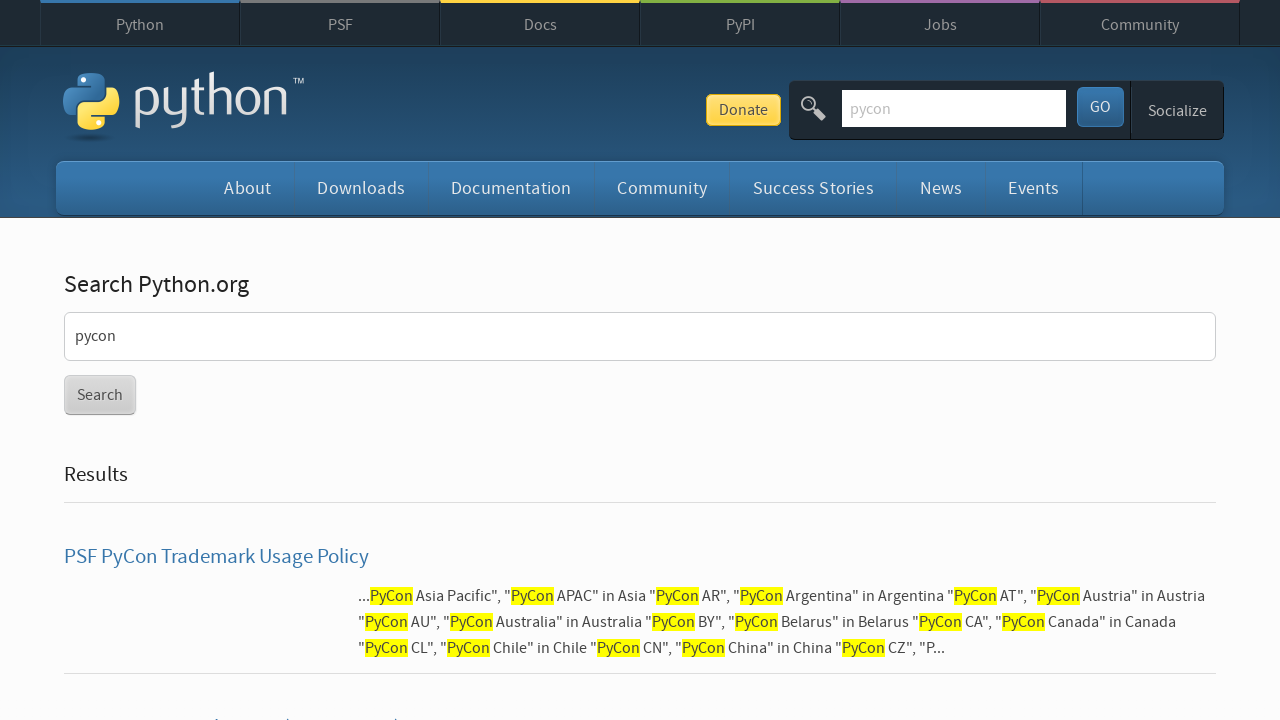